Navigates to StackShare's Playwright alternatives page and waits for the page to fully load

Starting URL: https://stackshare.io/playwright/alternatives

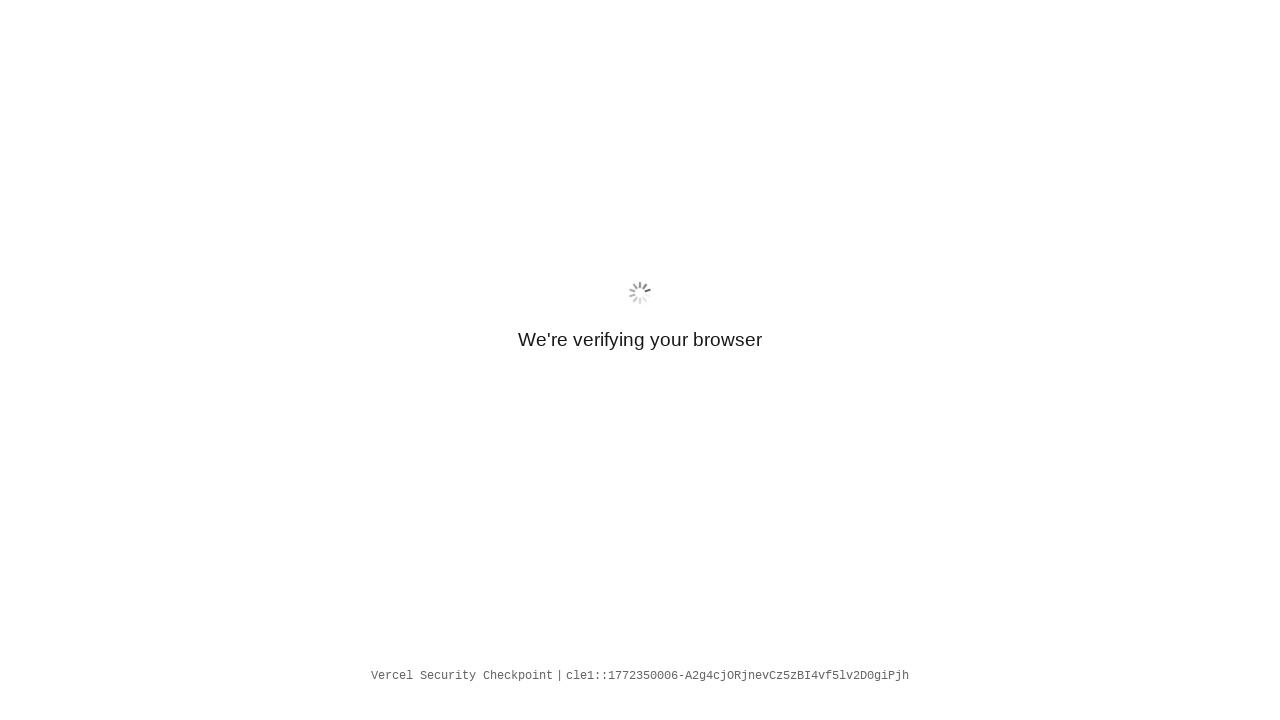

Waited for page to reach networkidle state
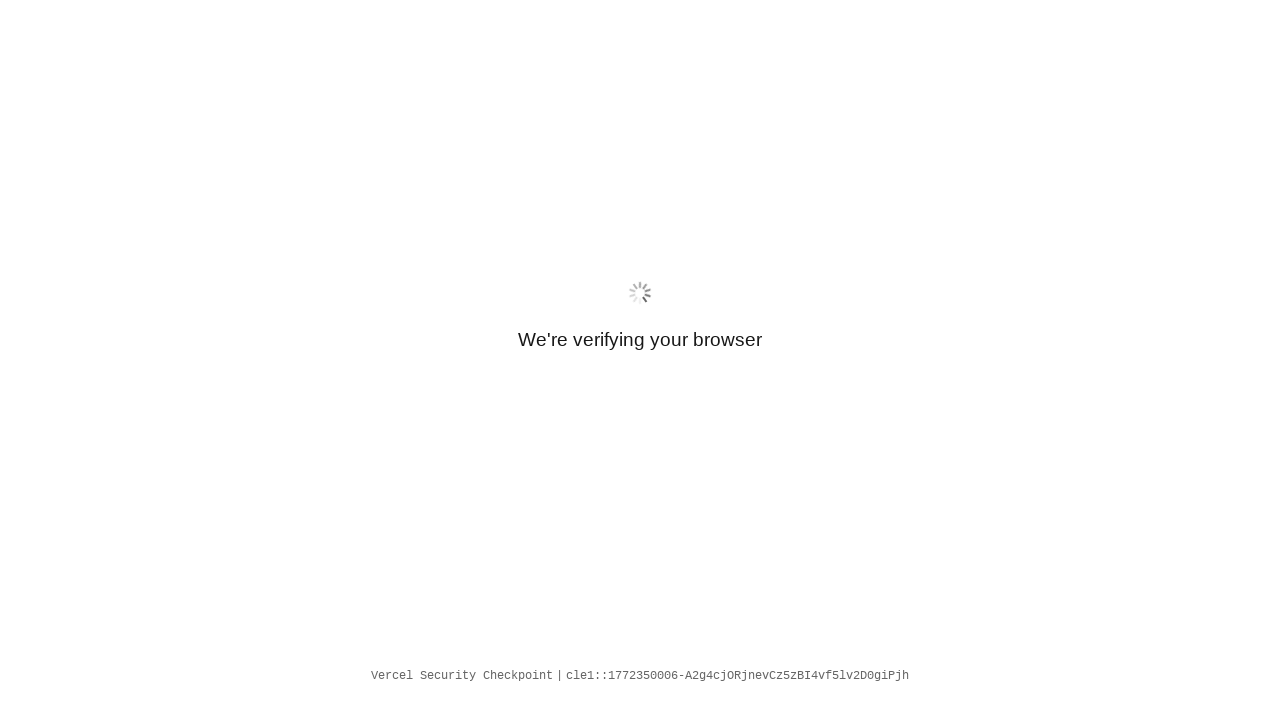

Verified body element is present on StackShare Playwright alternatives page
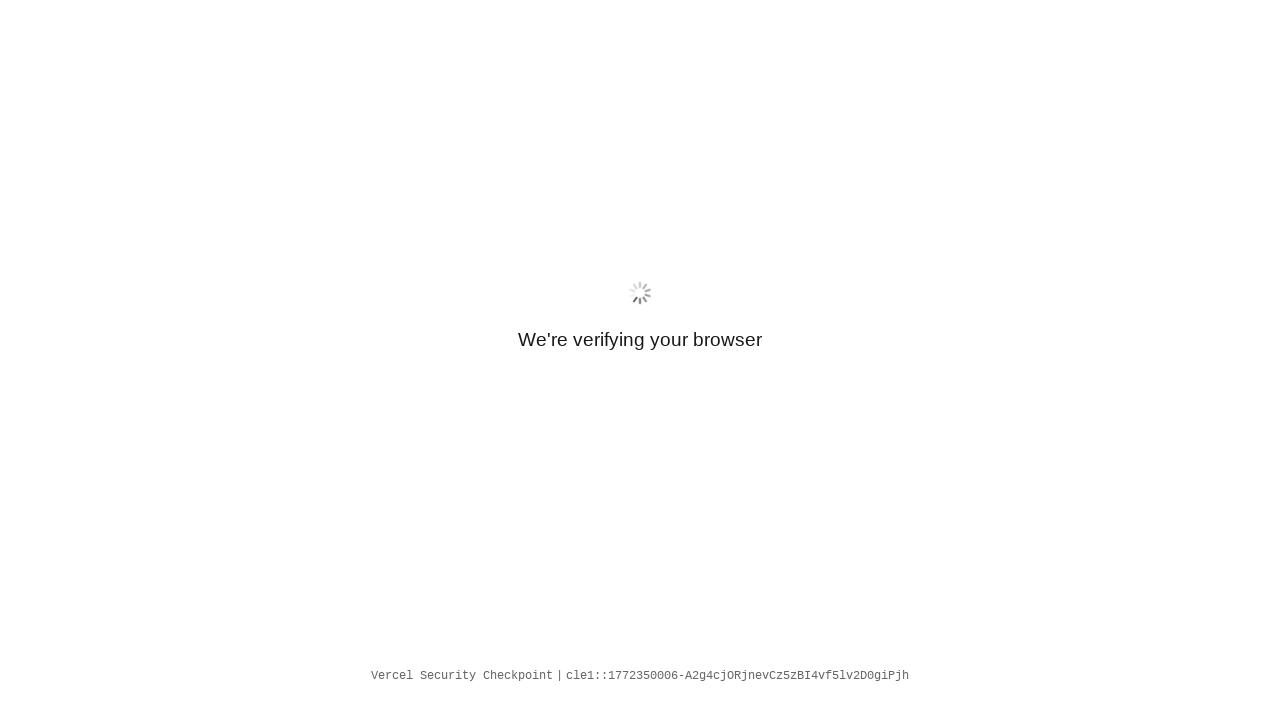

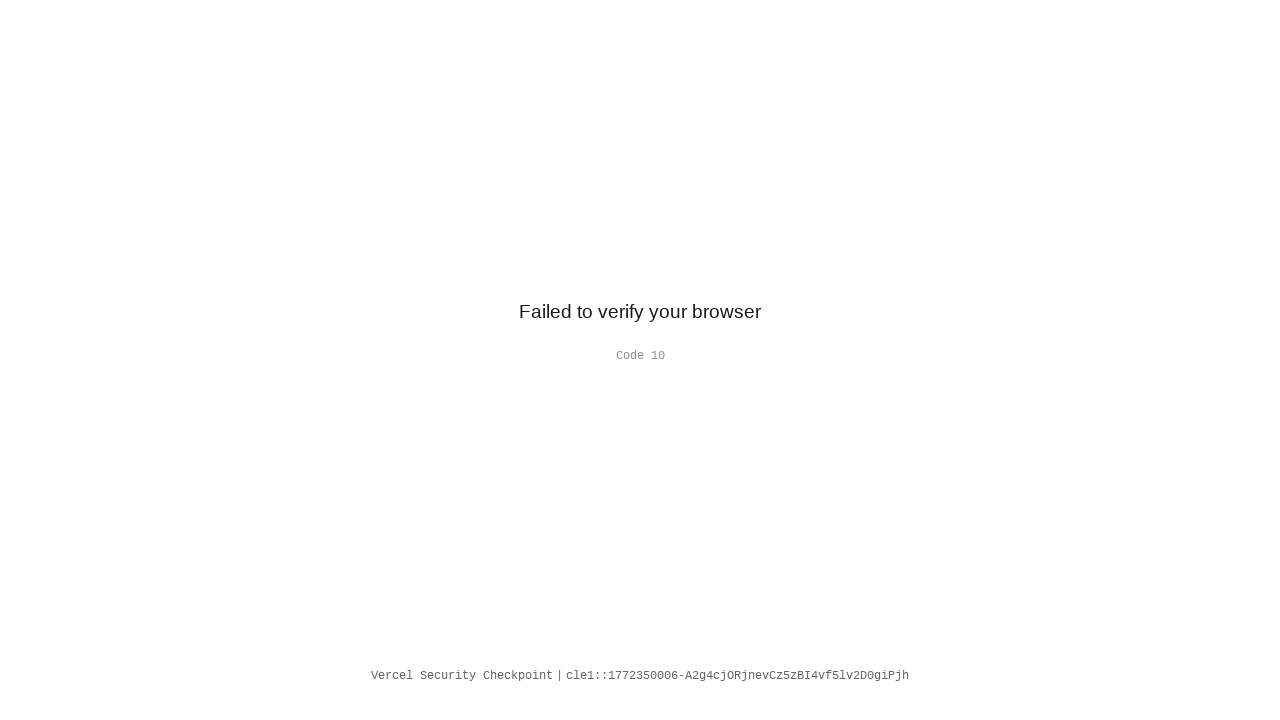